Tests a registration form by filling in personal information fields (first name, last name, username, email, password, phone number, gender, and date of birth) with randomly generated data.

Starting URL: https://practice.cydeo.com/registration_form

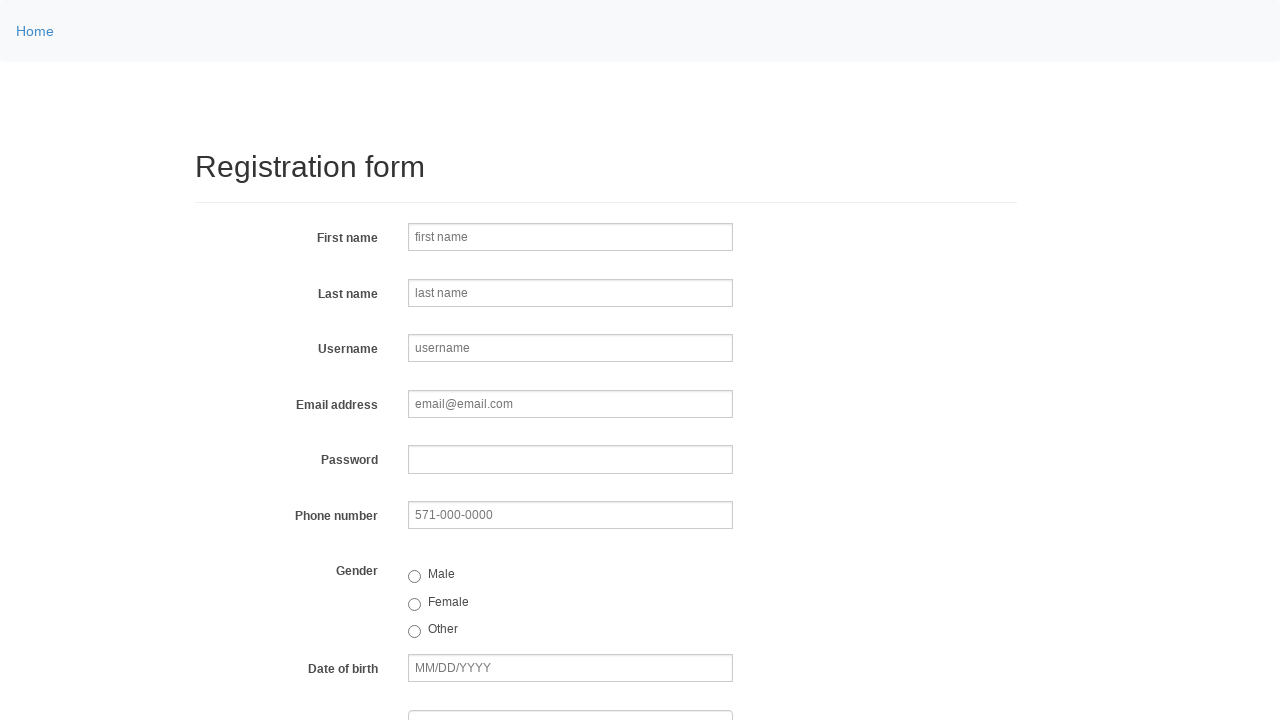

Navigated to registration form page
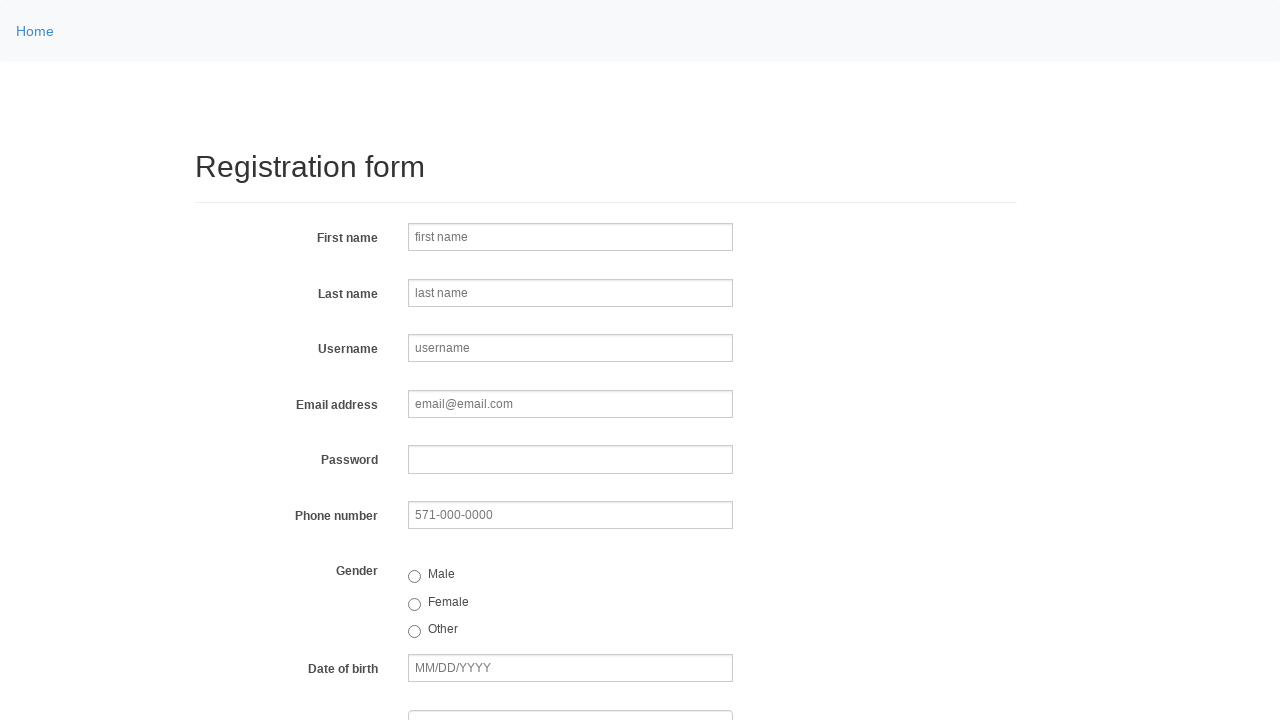

Filled first name field with 'Michael' on input[name='firstname']
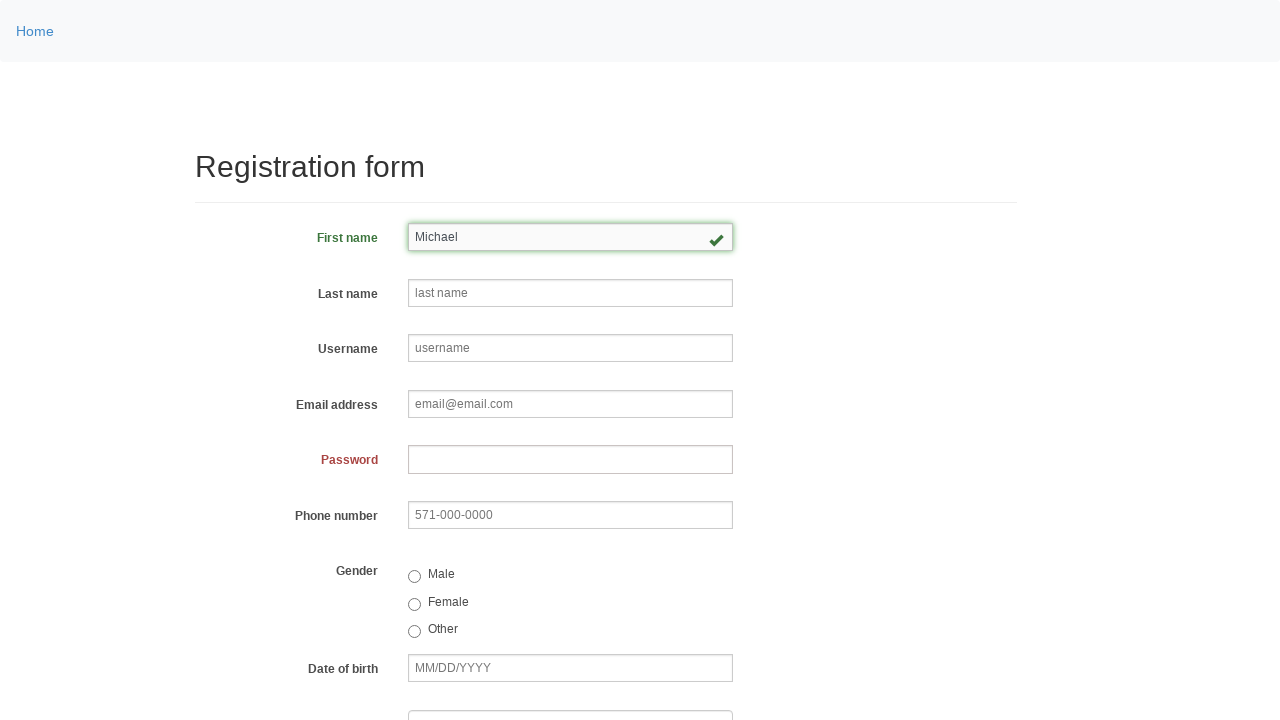

Filled last name field with 'Thompson' on input[name='lastname']
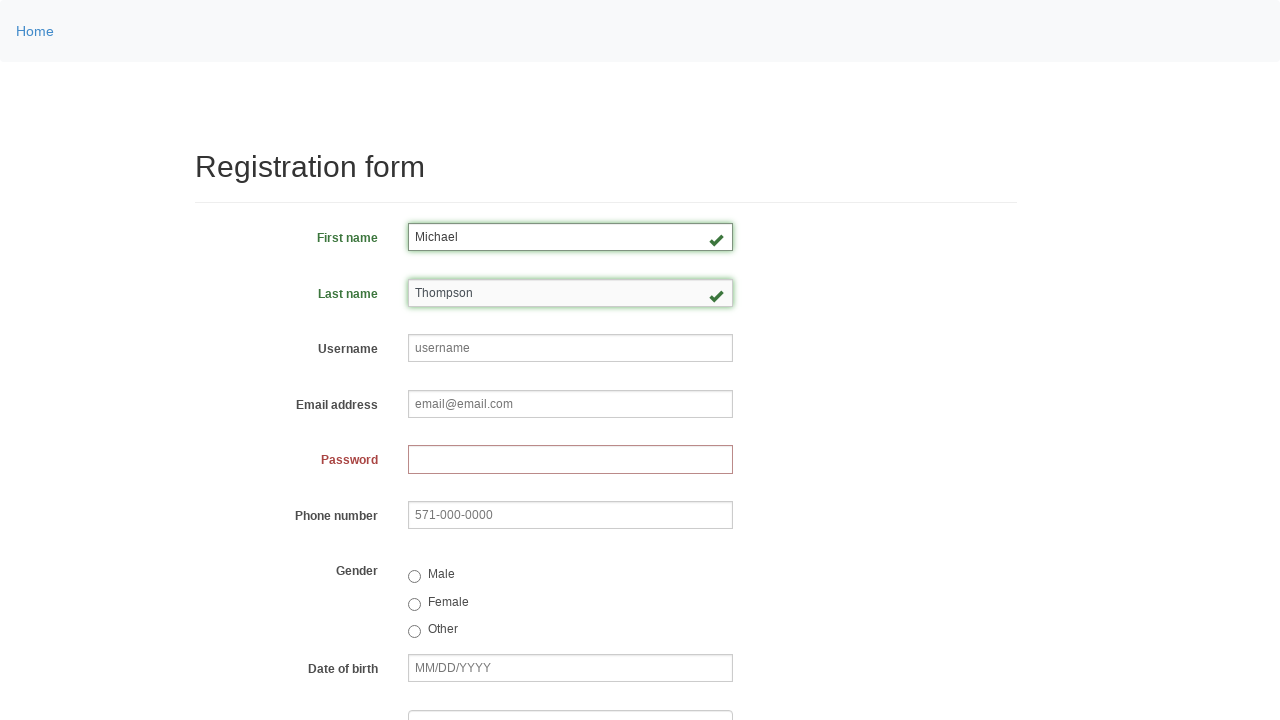

Filled username field with 'mthompson_847' on input[name='username']
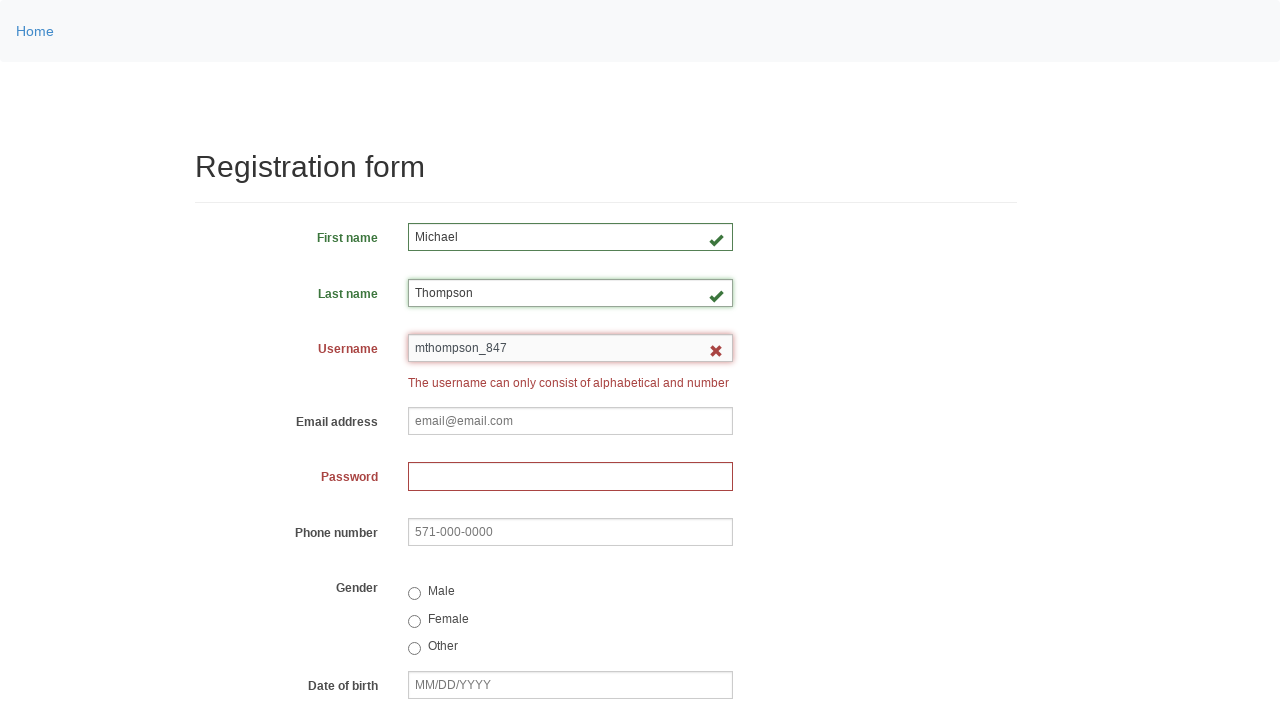

Filled email field with 'michael.thompson847@example.com' on input[name='email']
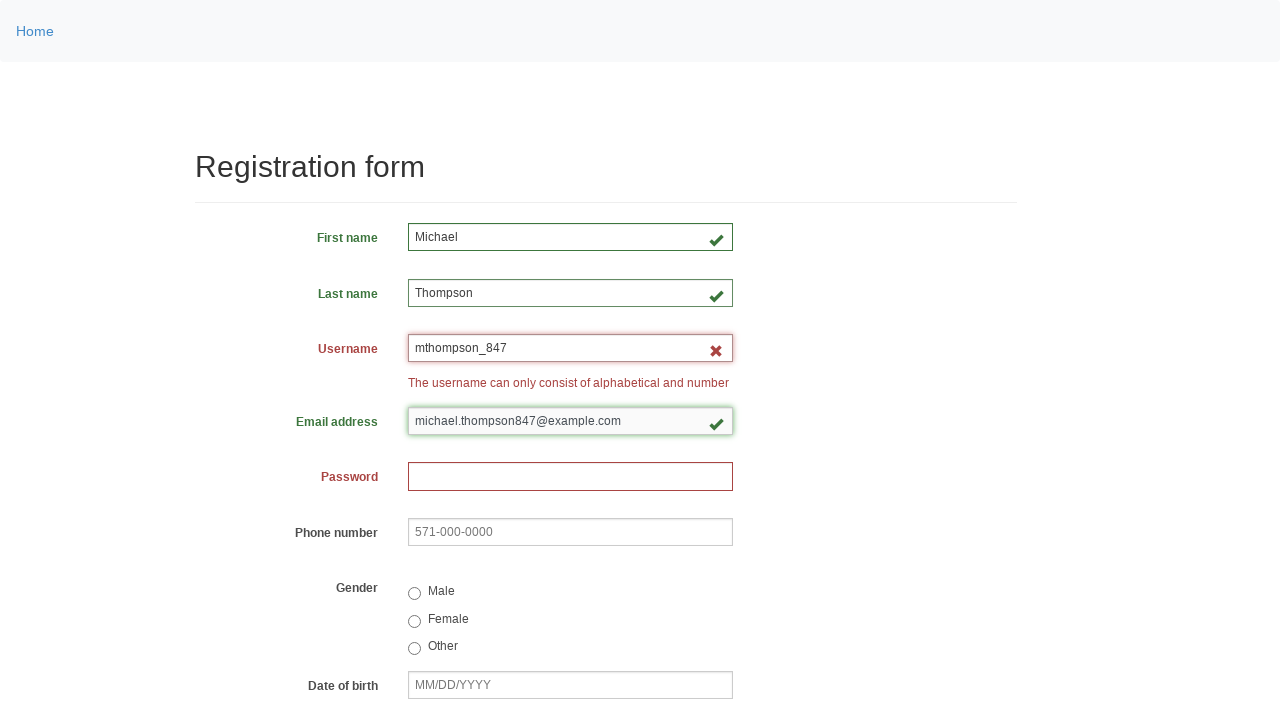

Filled password field with 'SecurePass2024!' on input[name='password']
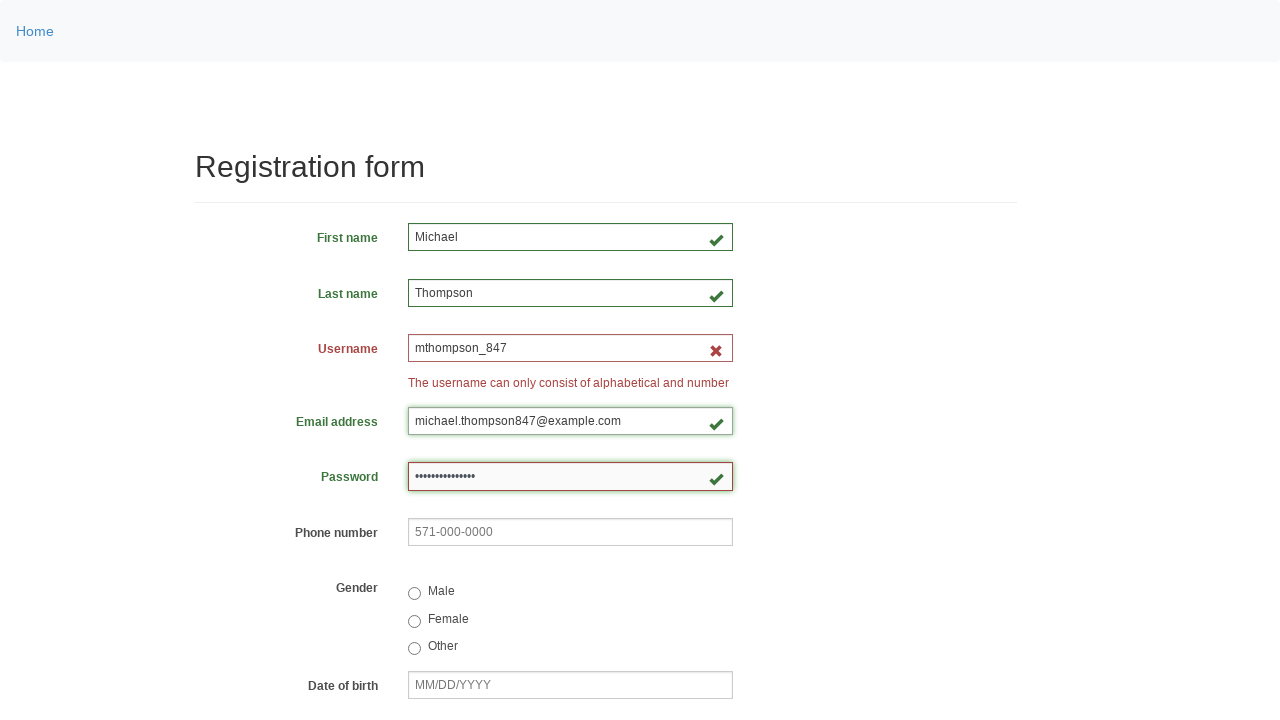

Filled phone number field with '571-555-0142' on input[name='phone']
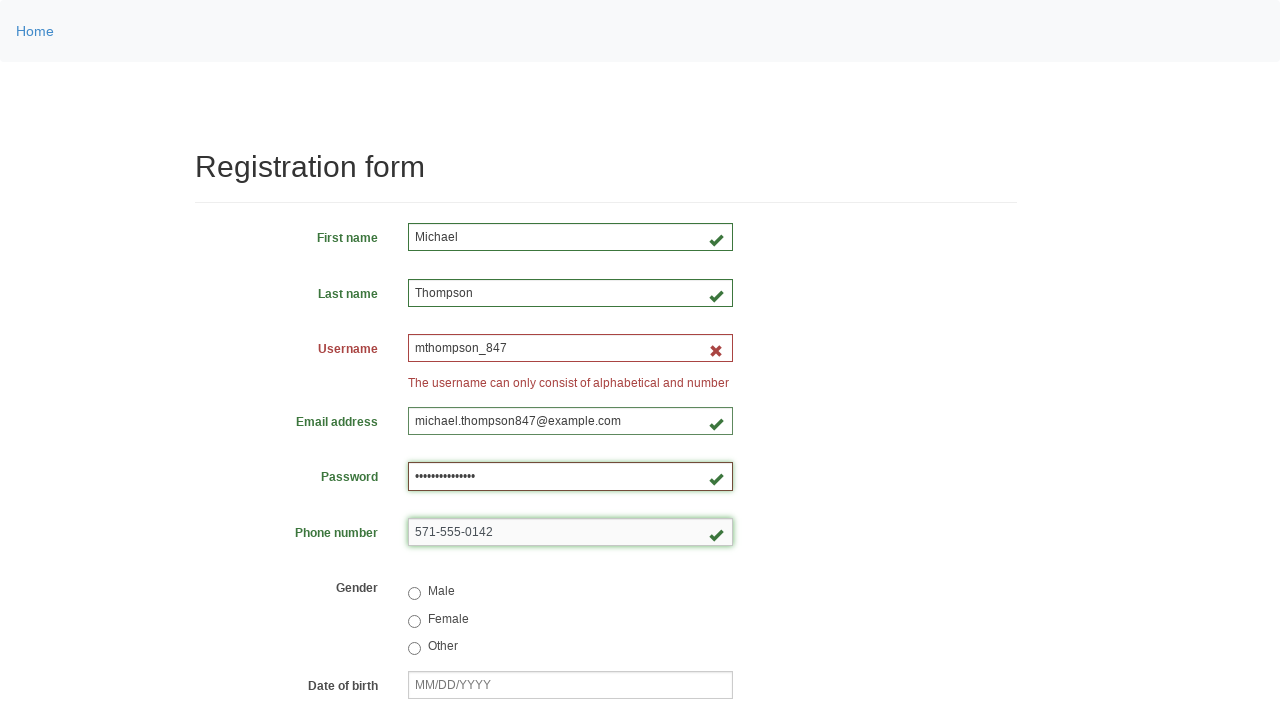

Selected male gender radio button at (414, 594) on input[value='male']
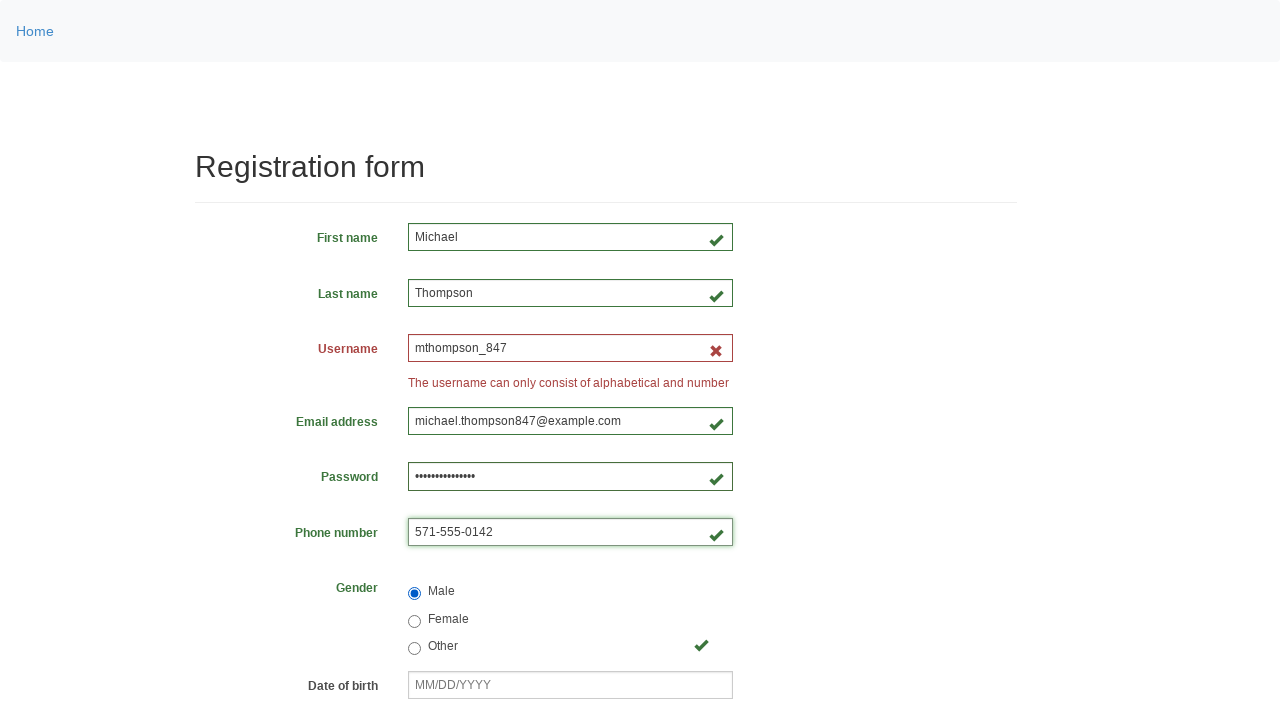

Filled date of birth field with '03/15/1992' on input[name='birthday']
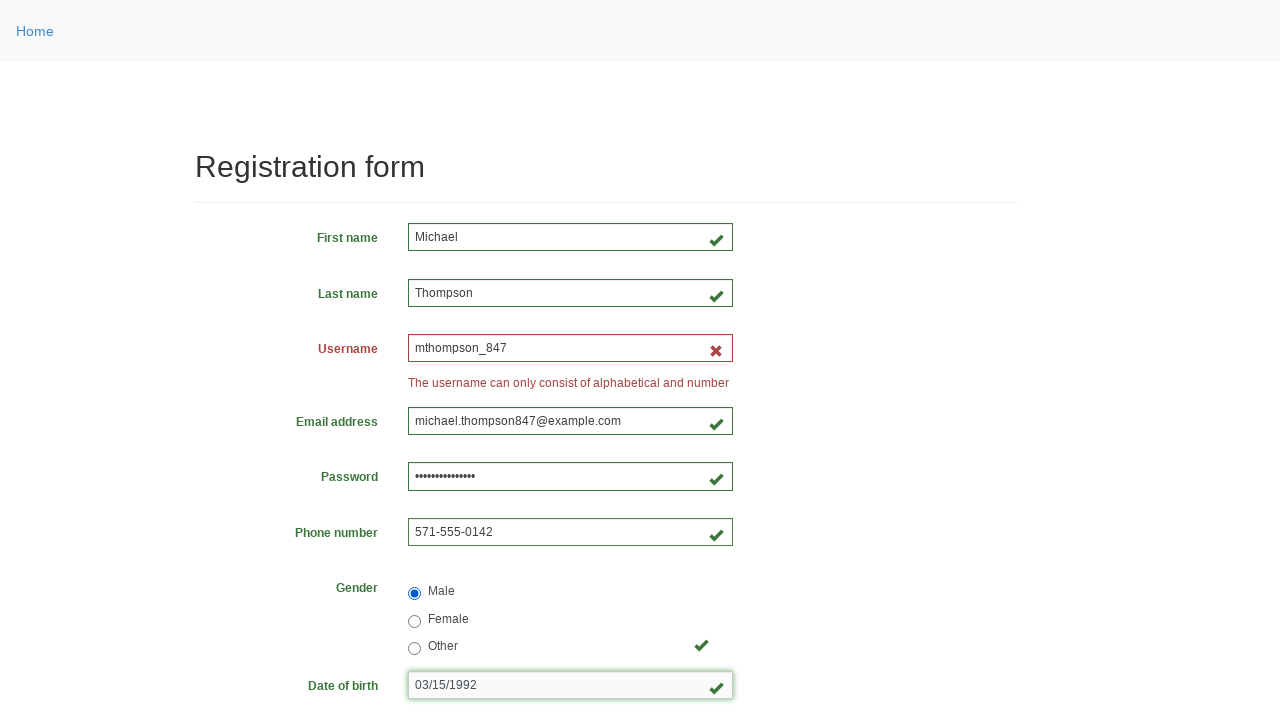

Waited 500ms for any dynamic form elements to load
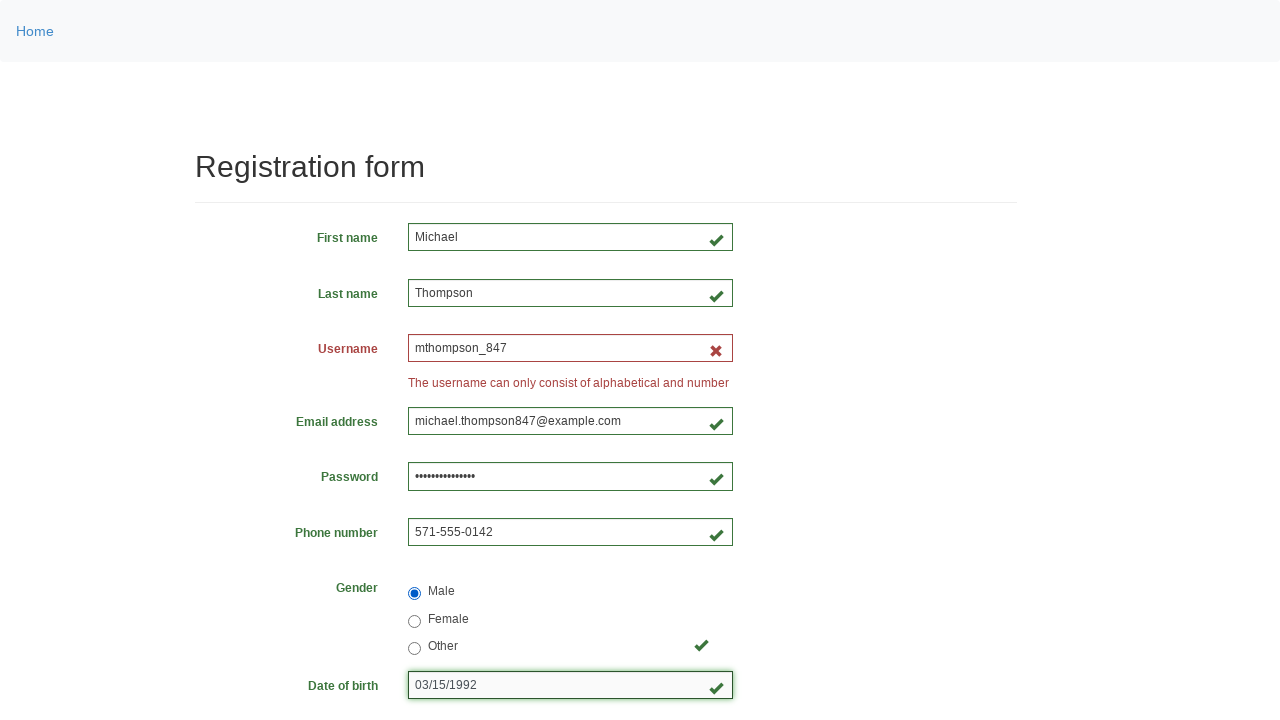

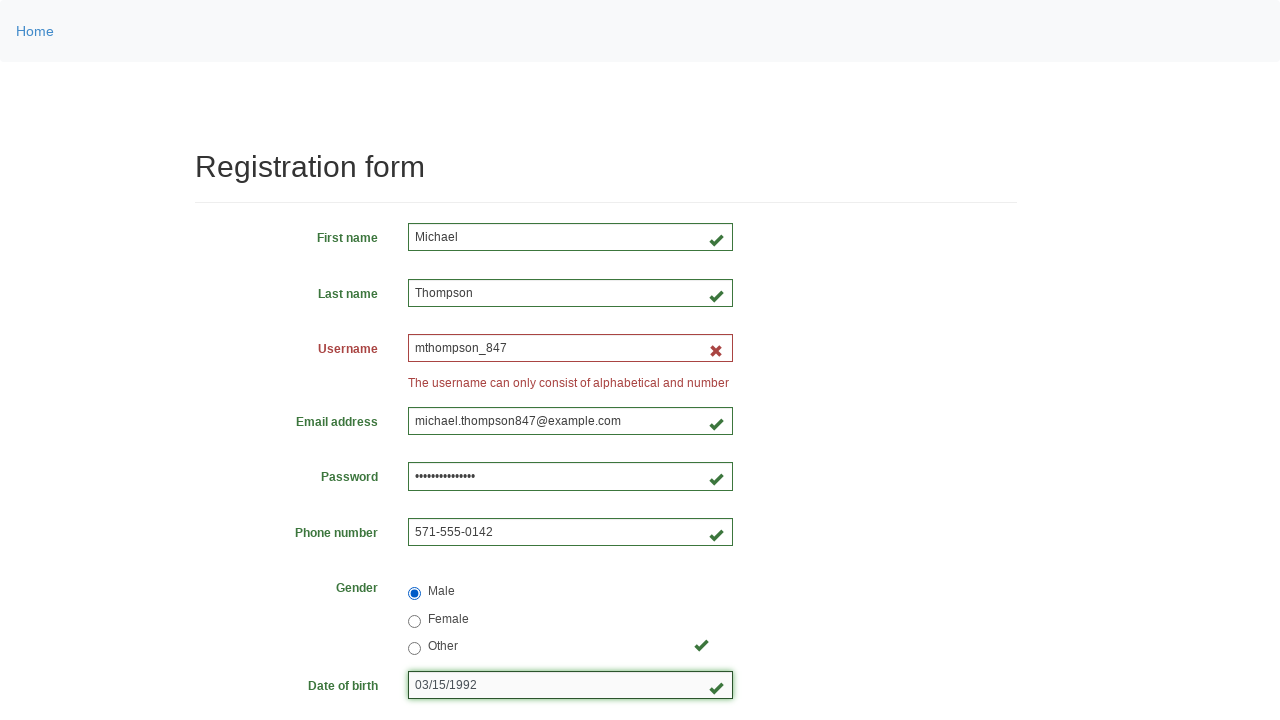